Tests window/tab handling by opening new tabs, switching between them, and closing tabs

Starting URL: https://v1.training-support.net/selenium/tab-opener

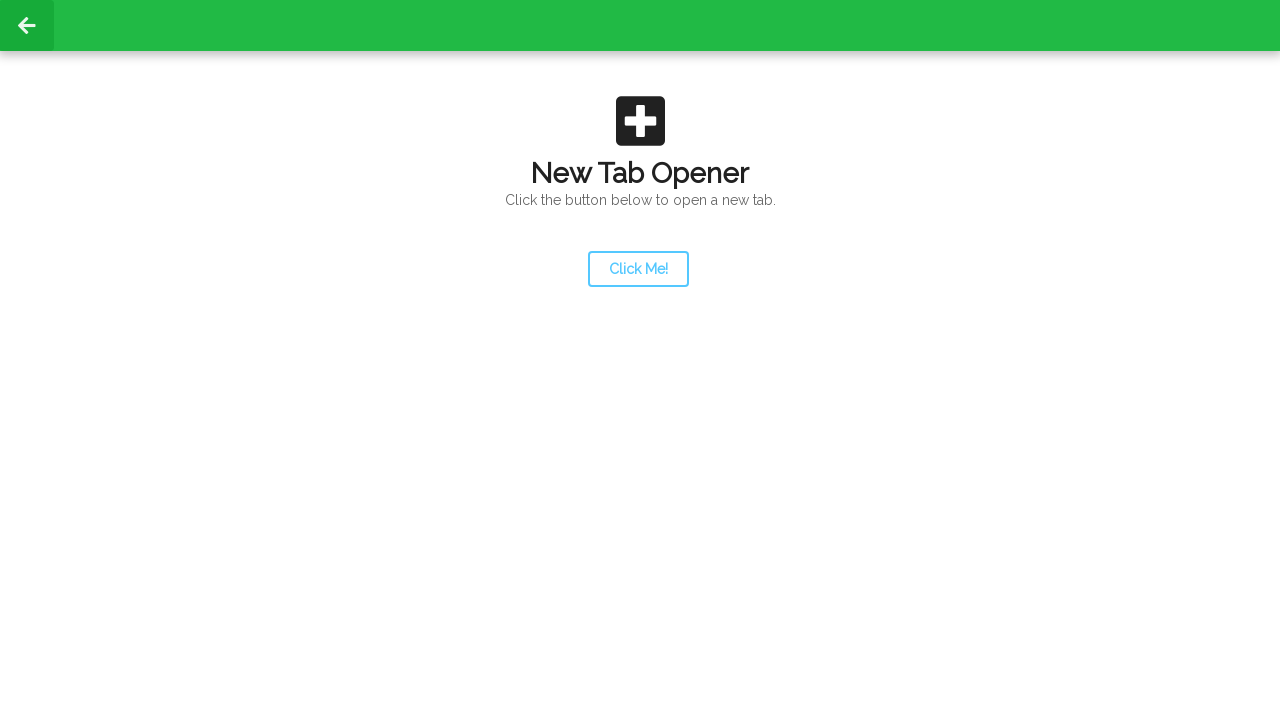

Clicked launcher button to open a new tab at (638, 269) on #launcher
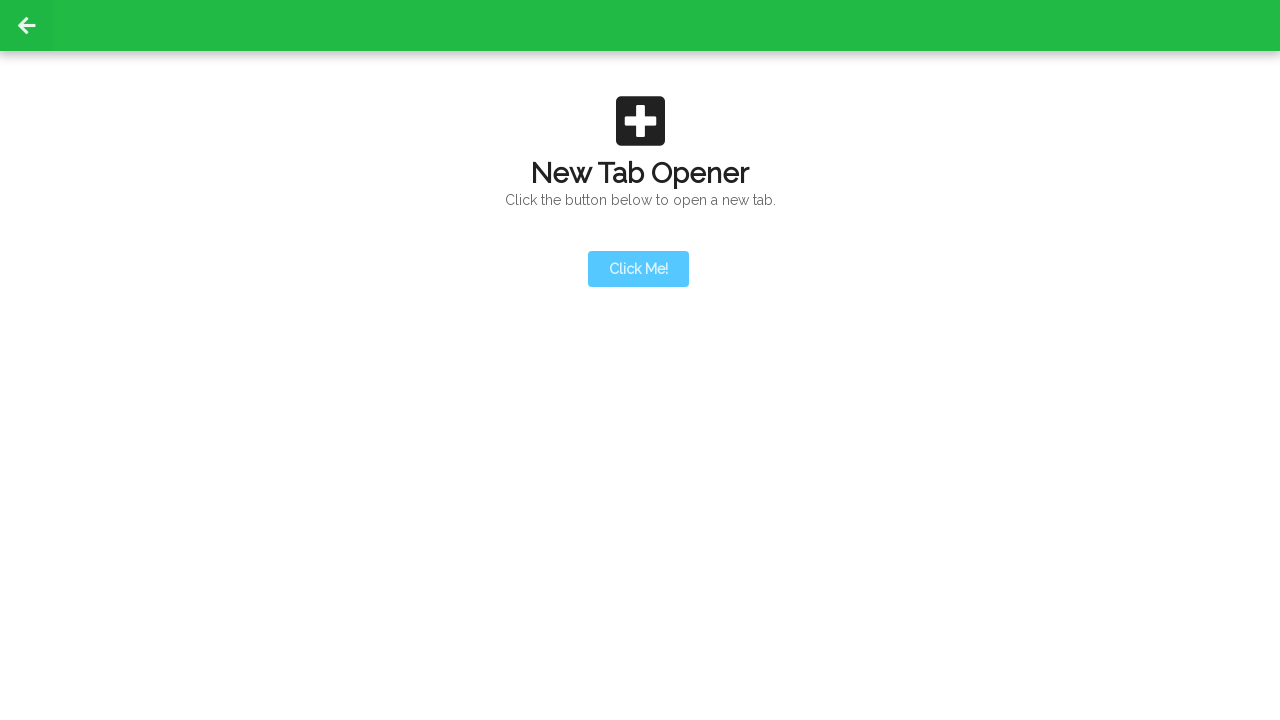

New tab opened and captured
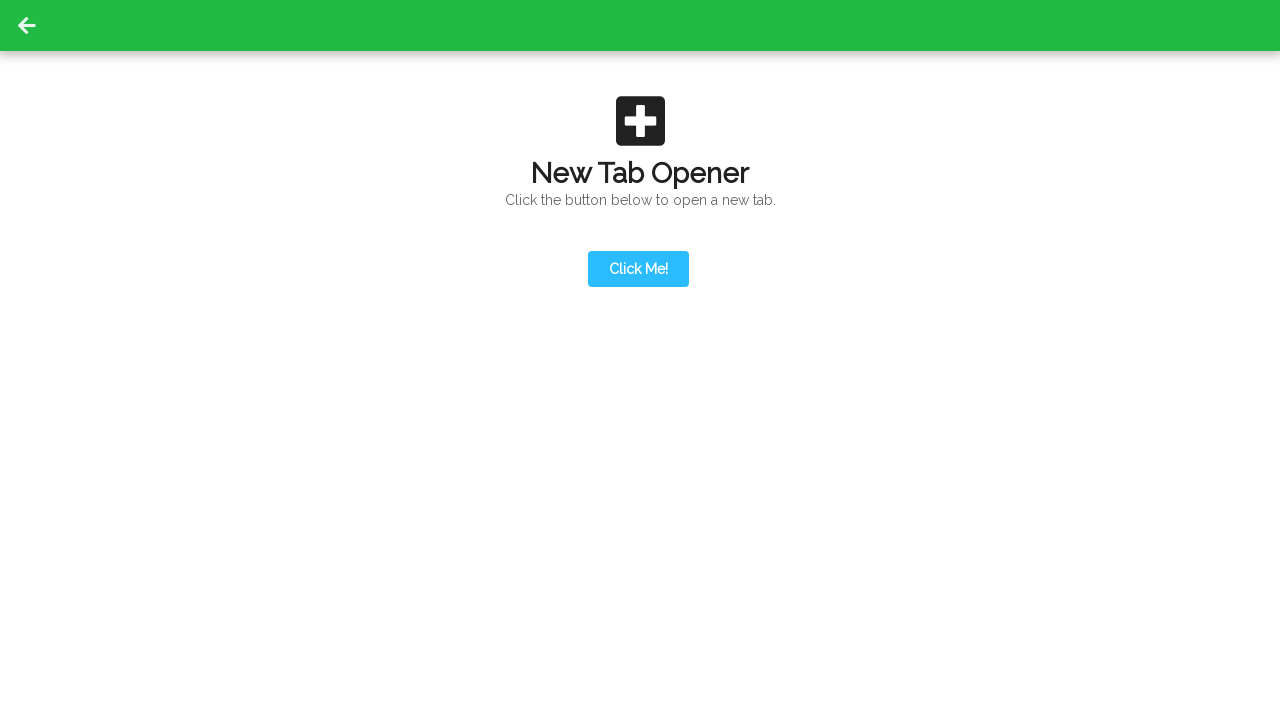

Clicked action button on new tab at (638, 190) on #actionButton
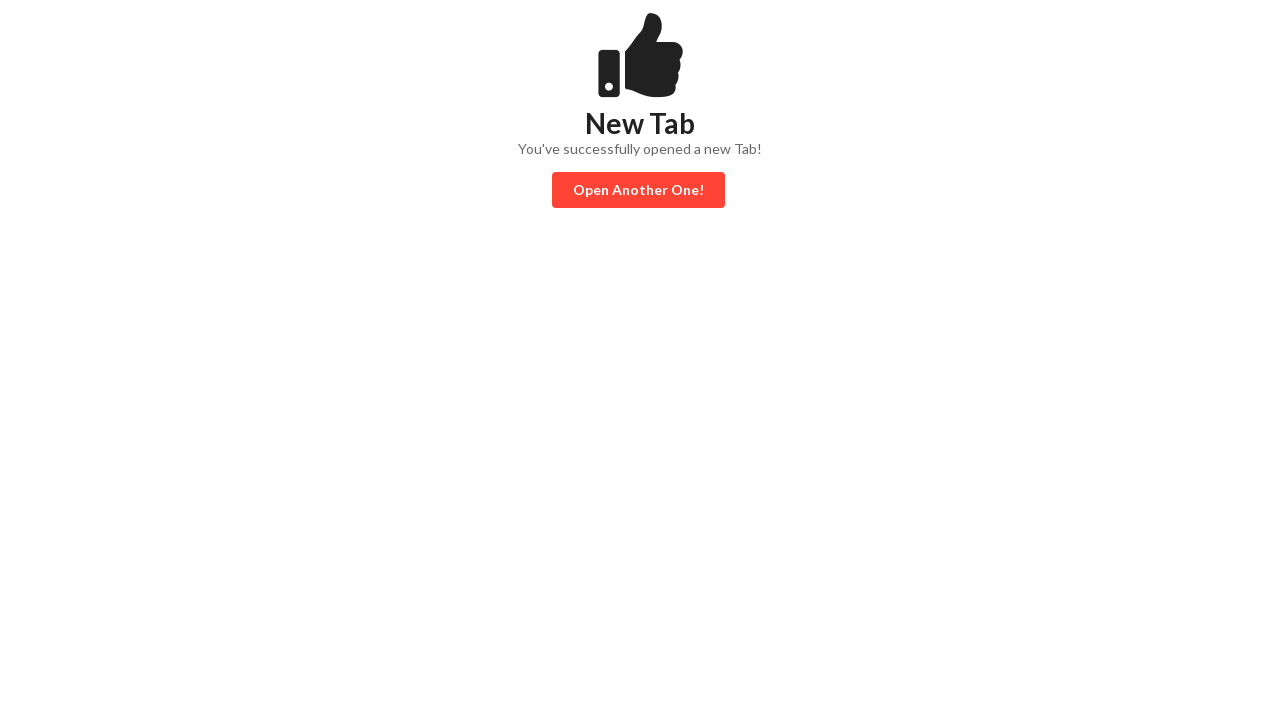

Third tab opened and captured
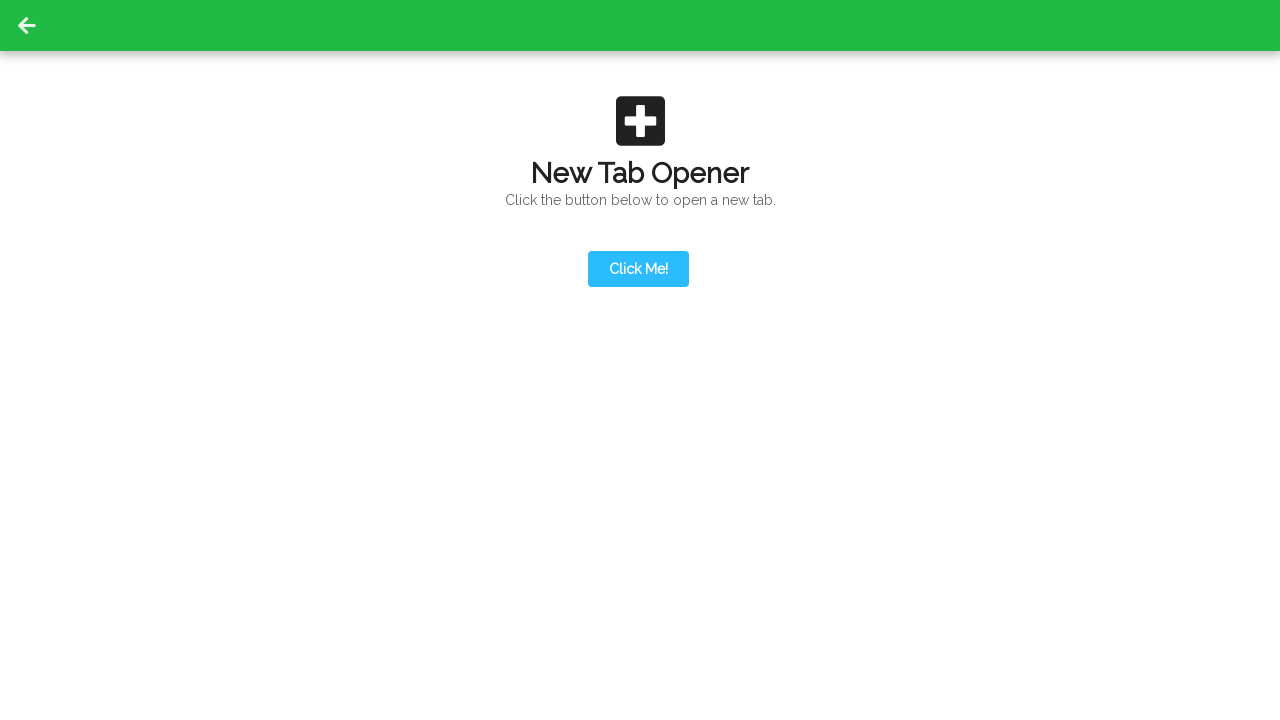

Closed the third tab
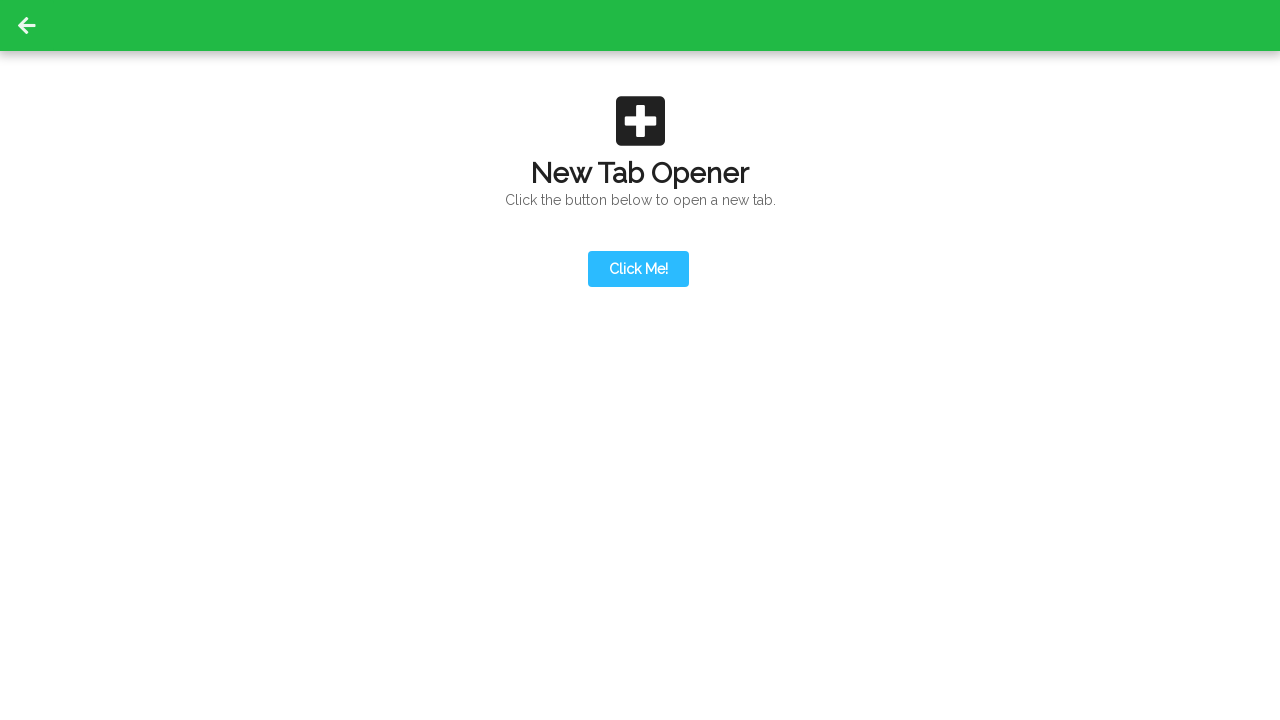

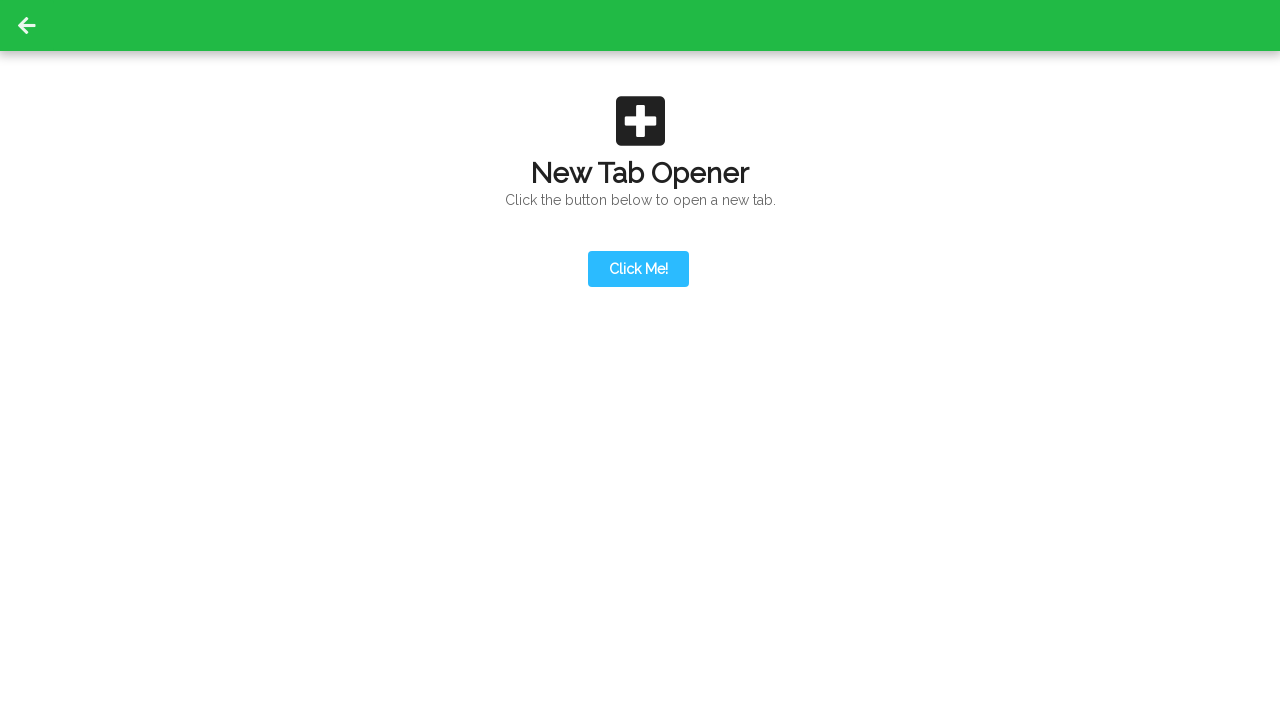